Tests JavaScript prompt dialog interaction by switching to an iframe, triggering a prompt, entering text, and verifying the resulting message

Starting URL: http://www.w3schools.com/js/tryit.asp?filename=tryjs_prompt

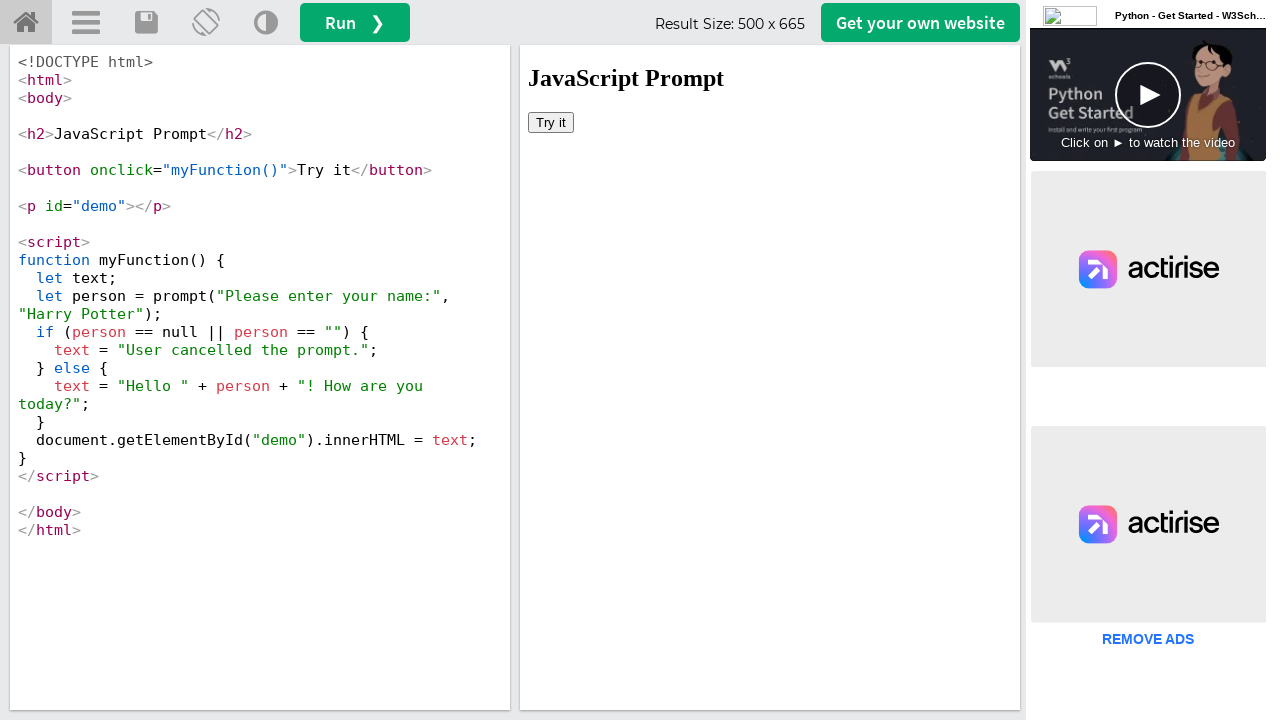

Located iframe#iframeResult containing the demo
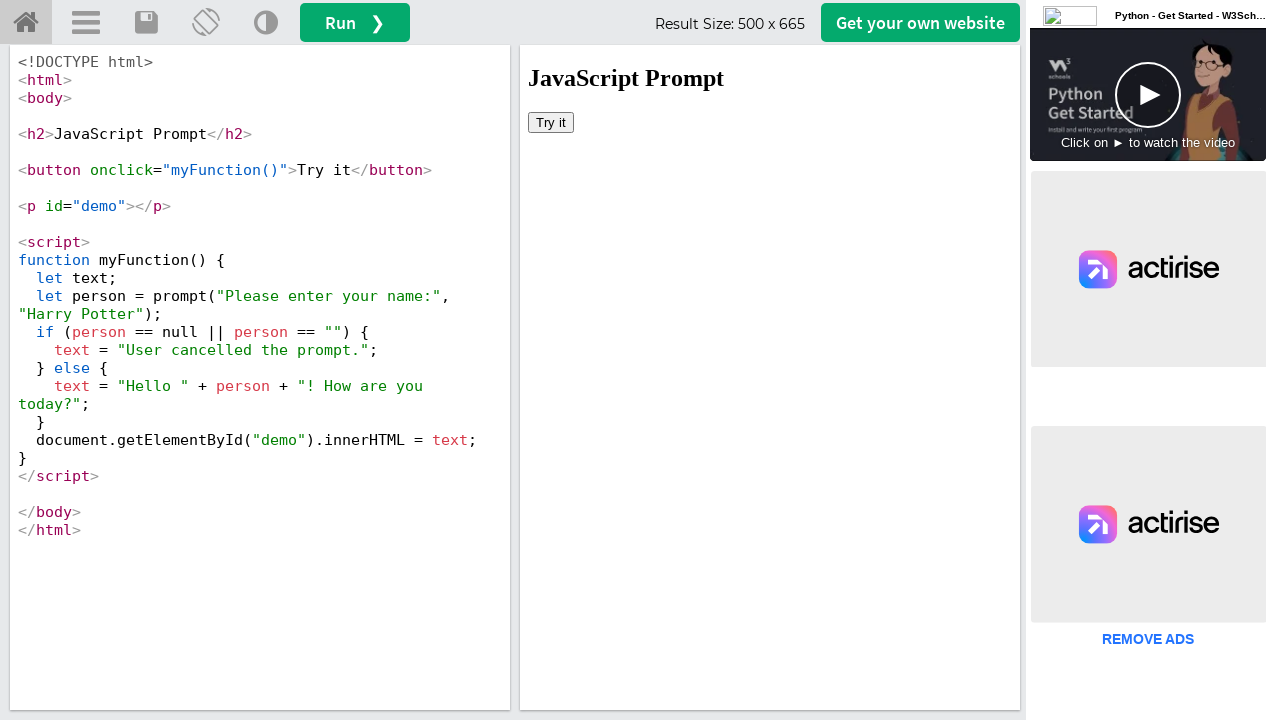

Clicked the 'Try it' button to trigger the prompt dialog at (551, 122) on iframe#iframeResult >> internal:control=enter-frame >> xpath=/html/body/button
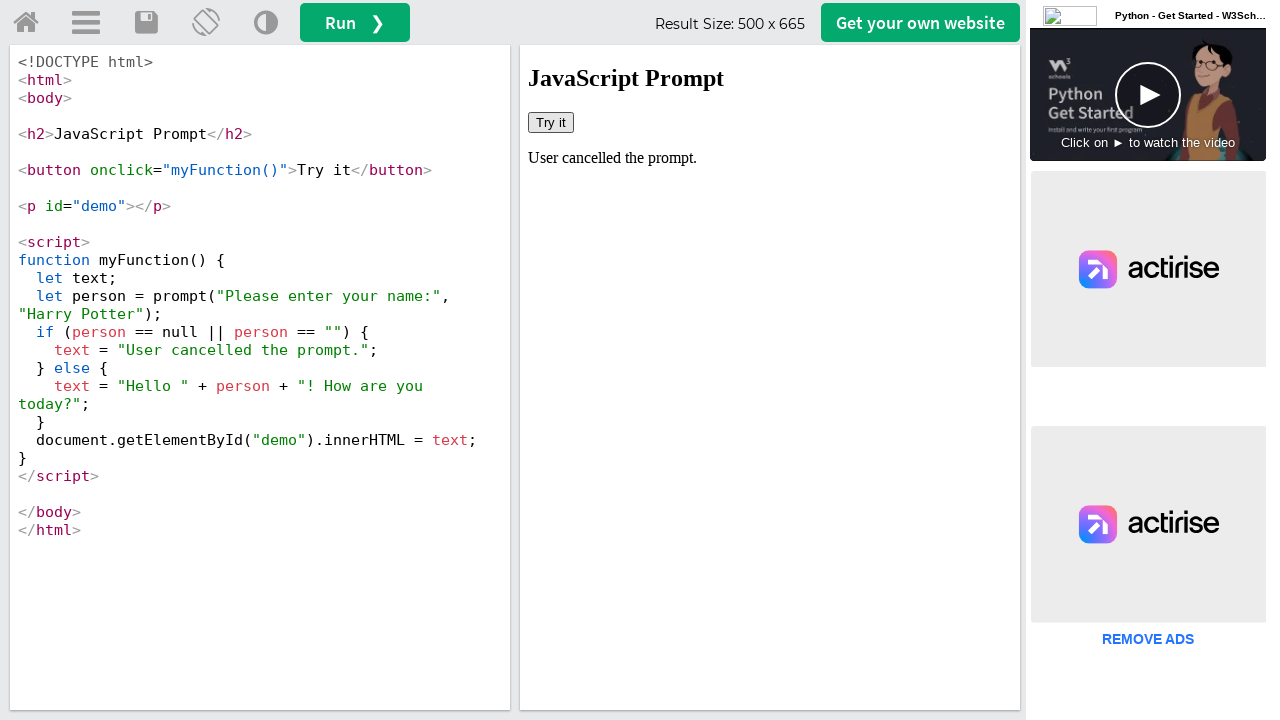

Set up dialog handler to accept prompt with text 'SW Test Academy'
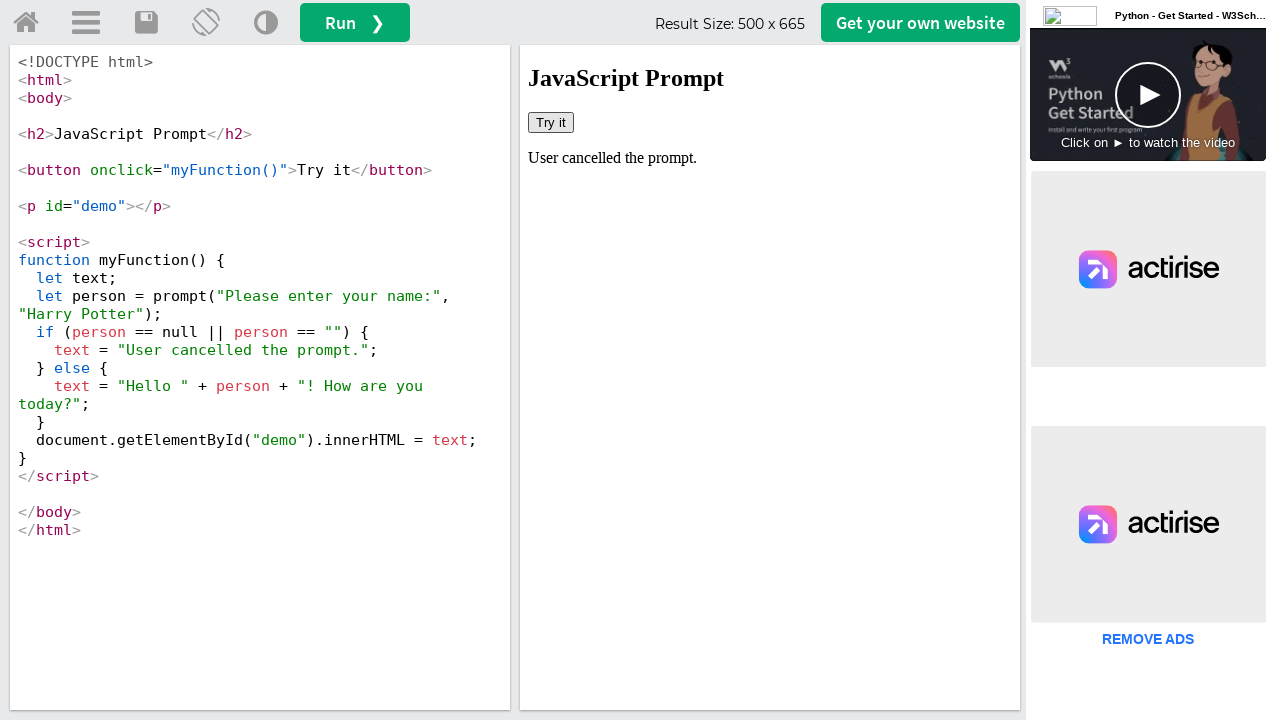

Clicked the button again to trigger and handle the JavaScript prompt dialog at (551, 122) on iframe#iframeResult >> internal:control=enter-frame >> xpath=/html/body/button
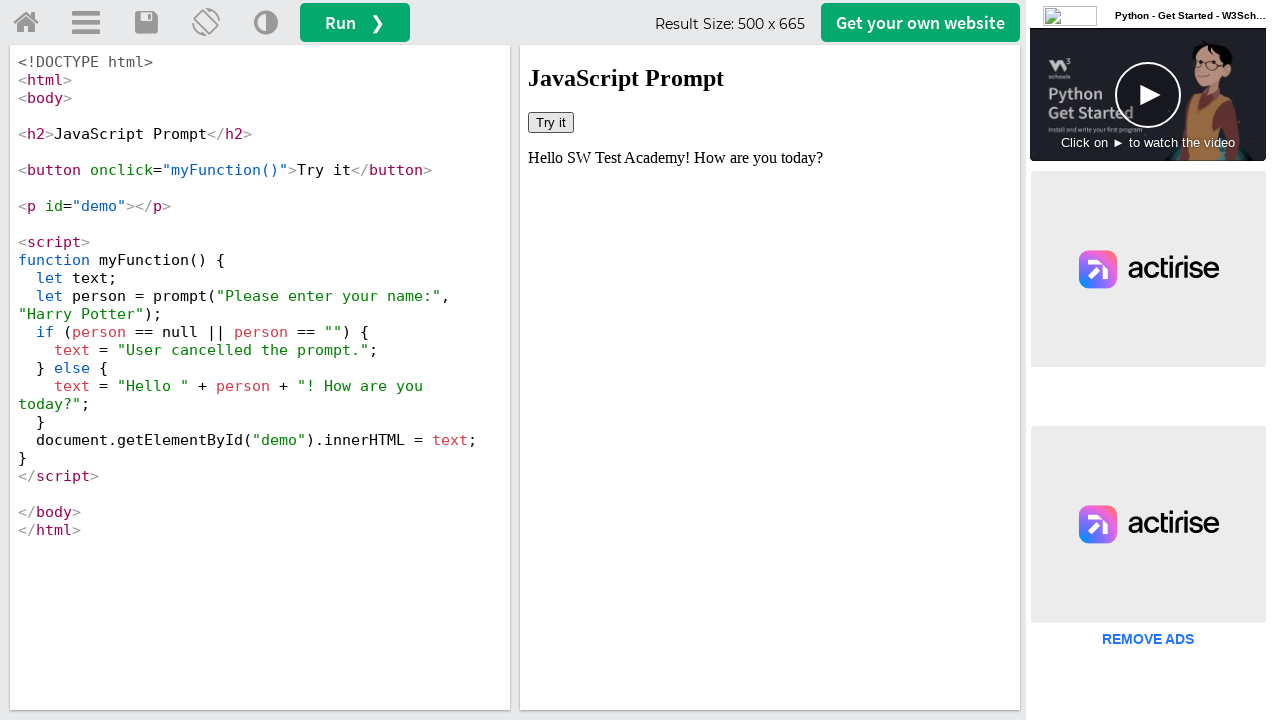

Retrieved result text from #demo element
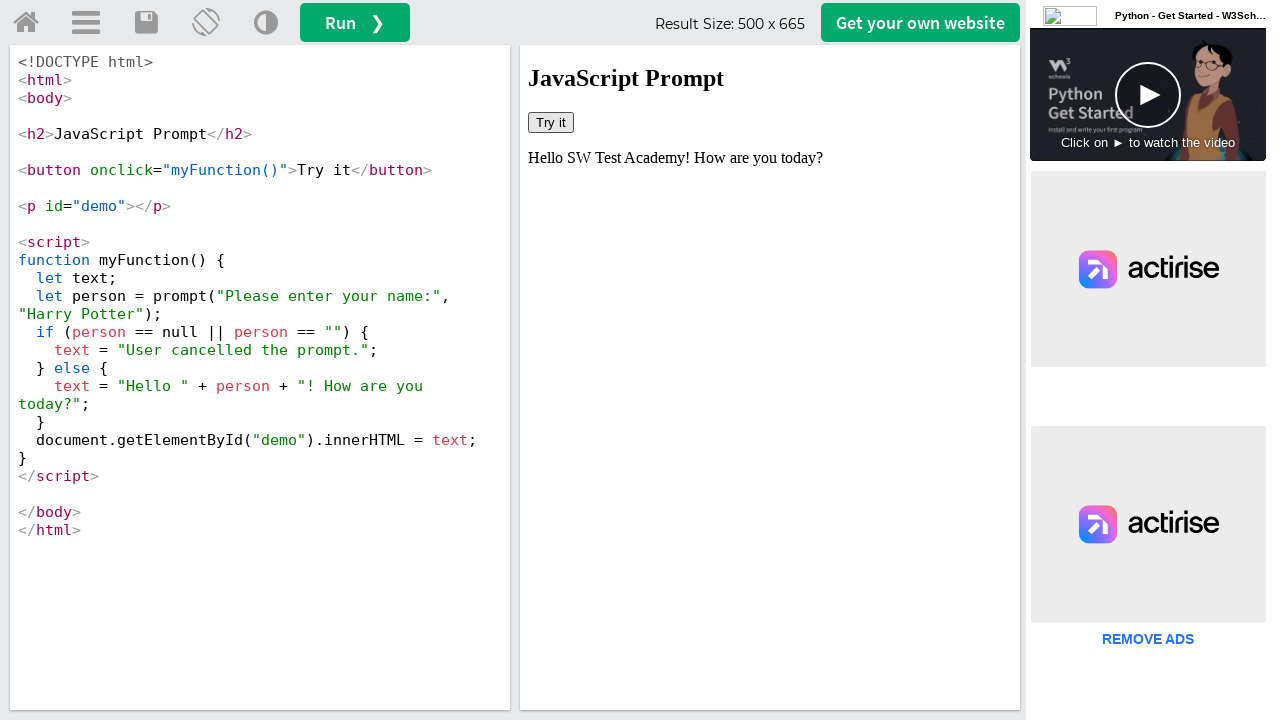

Verified result text matches expected prompt dialog response
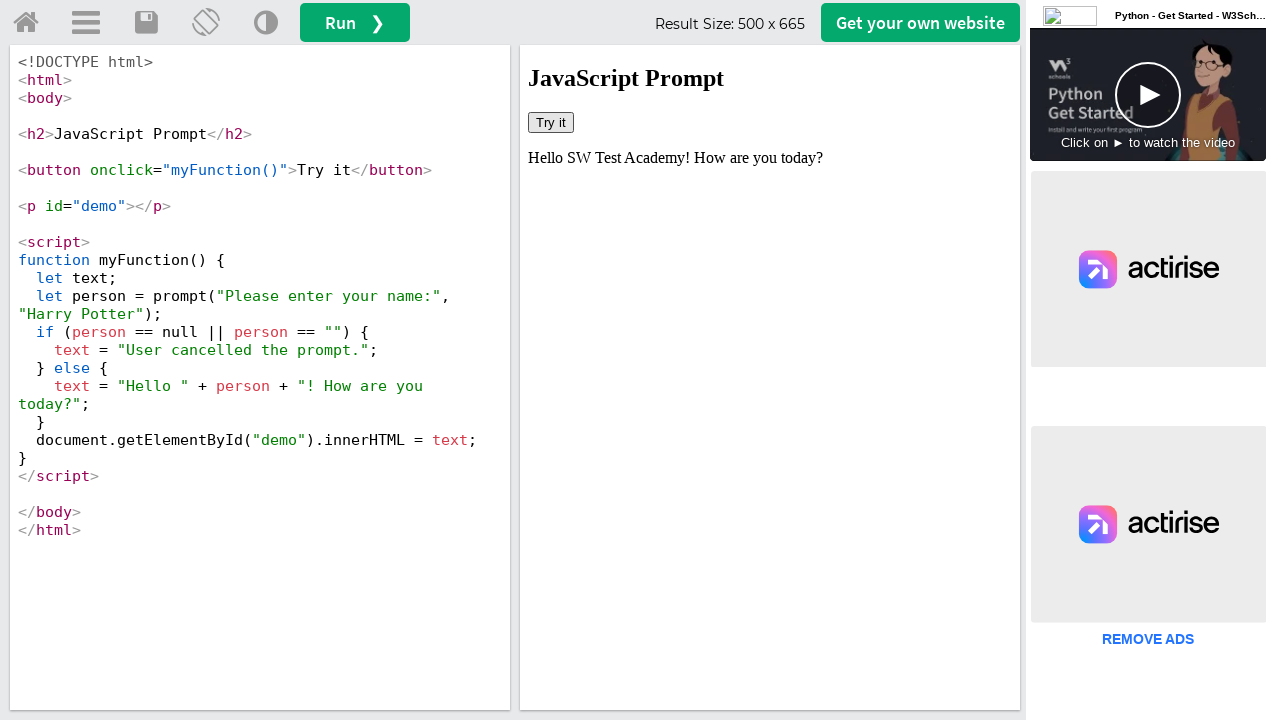

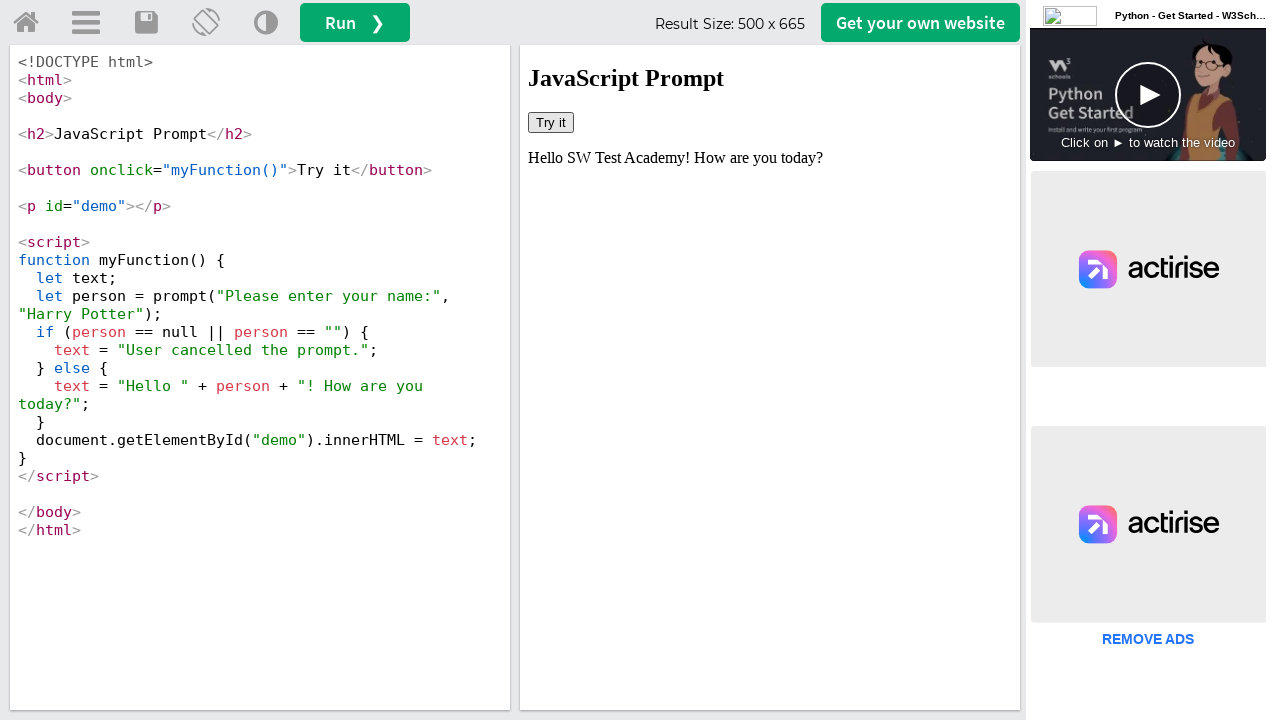